Tests scrolling functionality by scrolling to a specific element (Sitemap link) on the page

Starting URL: https://www.softwaretestingmaterial.com/inheritance-in-java/

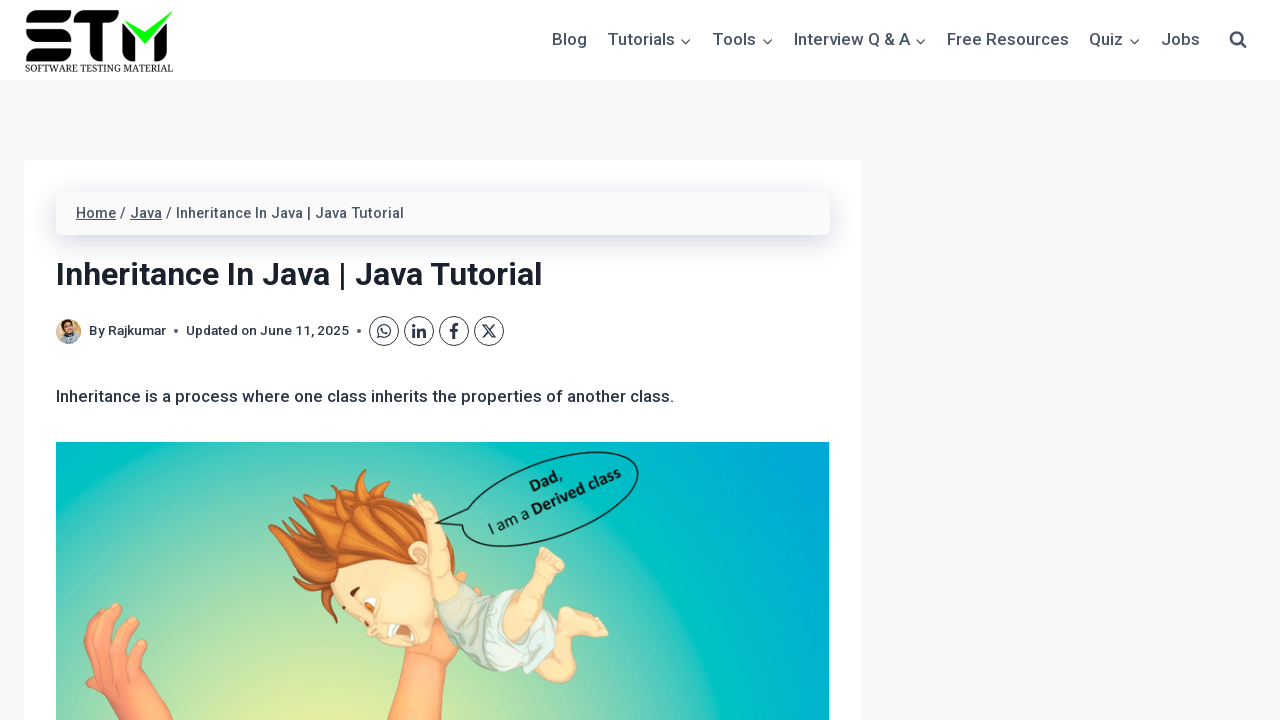

Located the Sitemap link element on the page
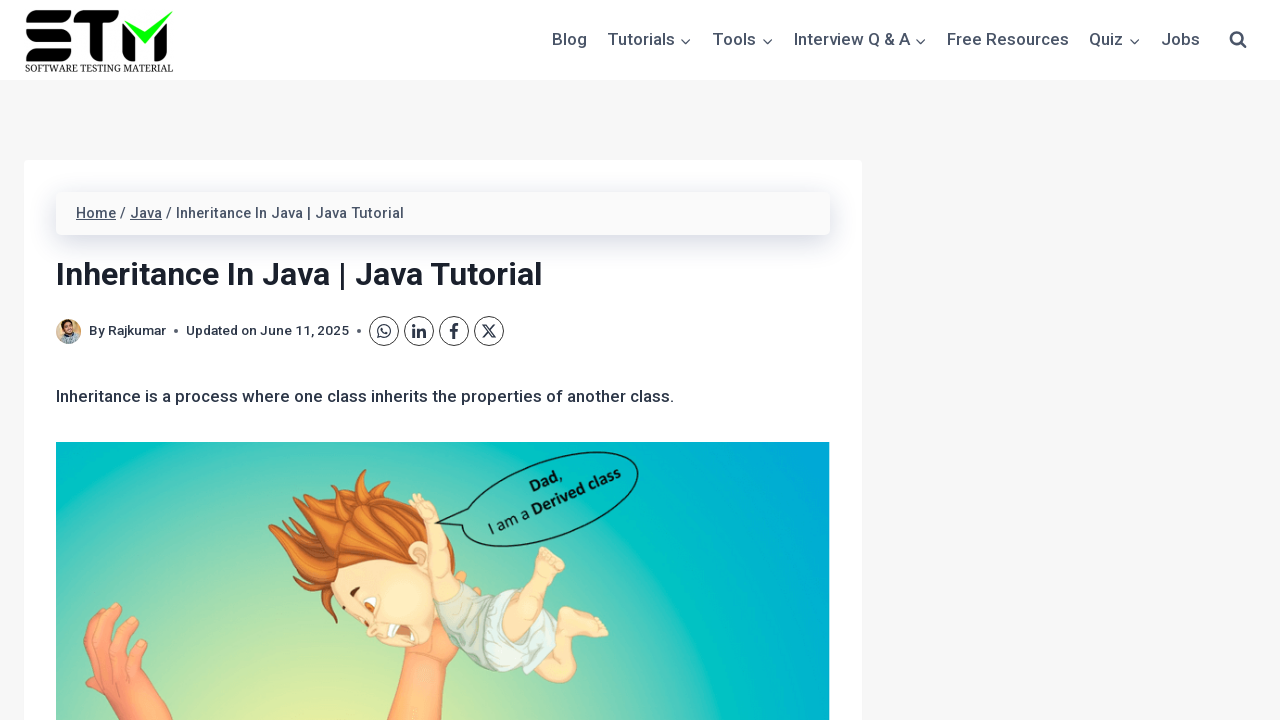

Scrolled to the Sitemap link element
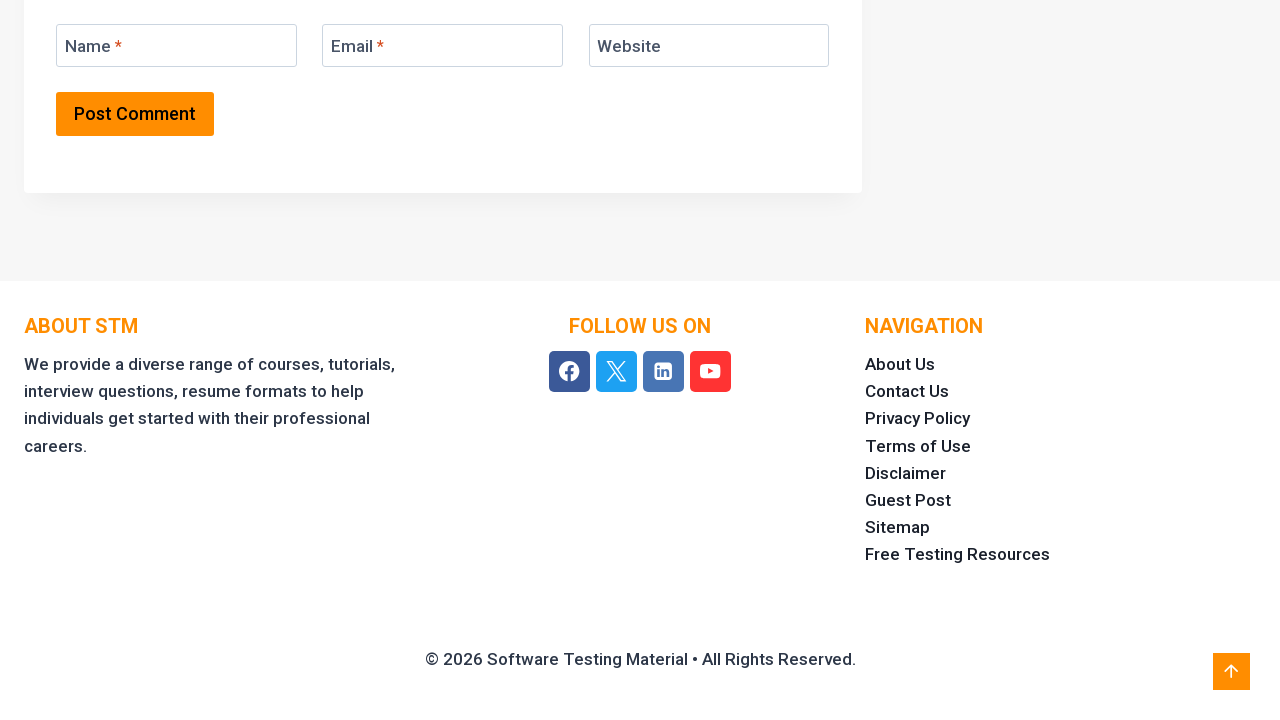

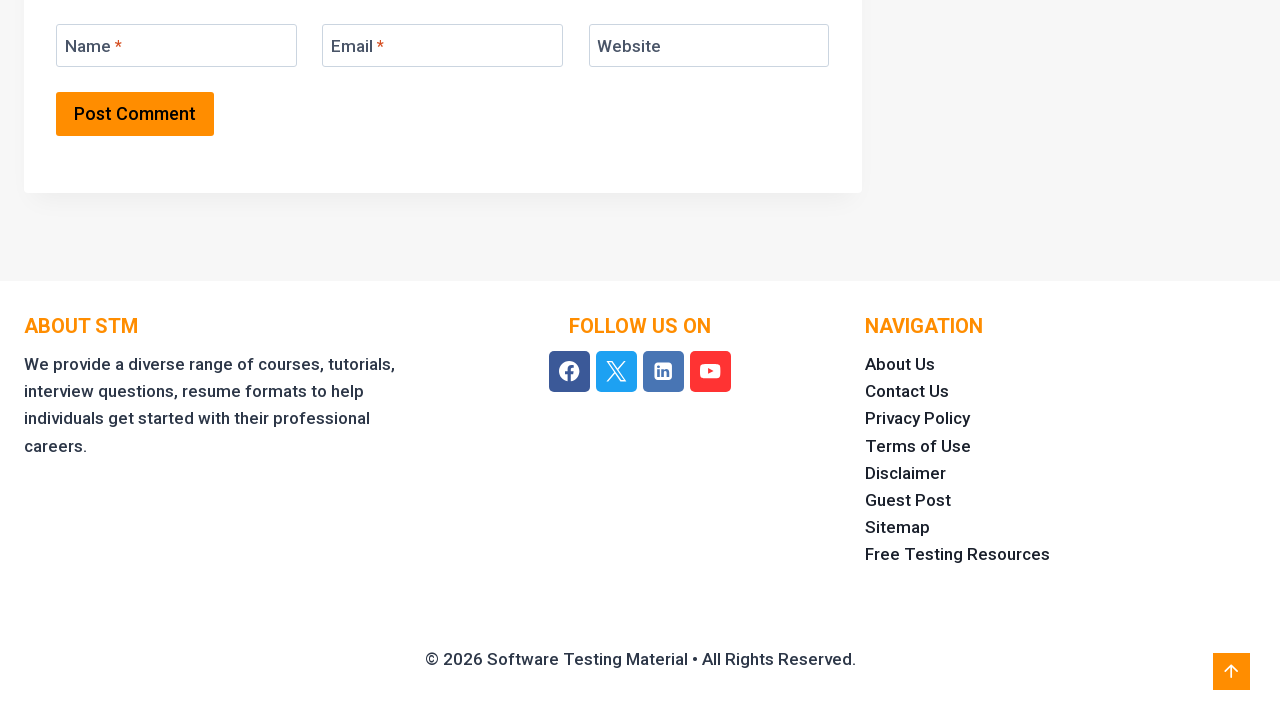